Tests adding an employee with special characters in the first name

Starting URL: https://demoqa.com/webtables

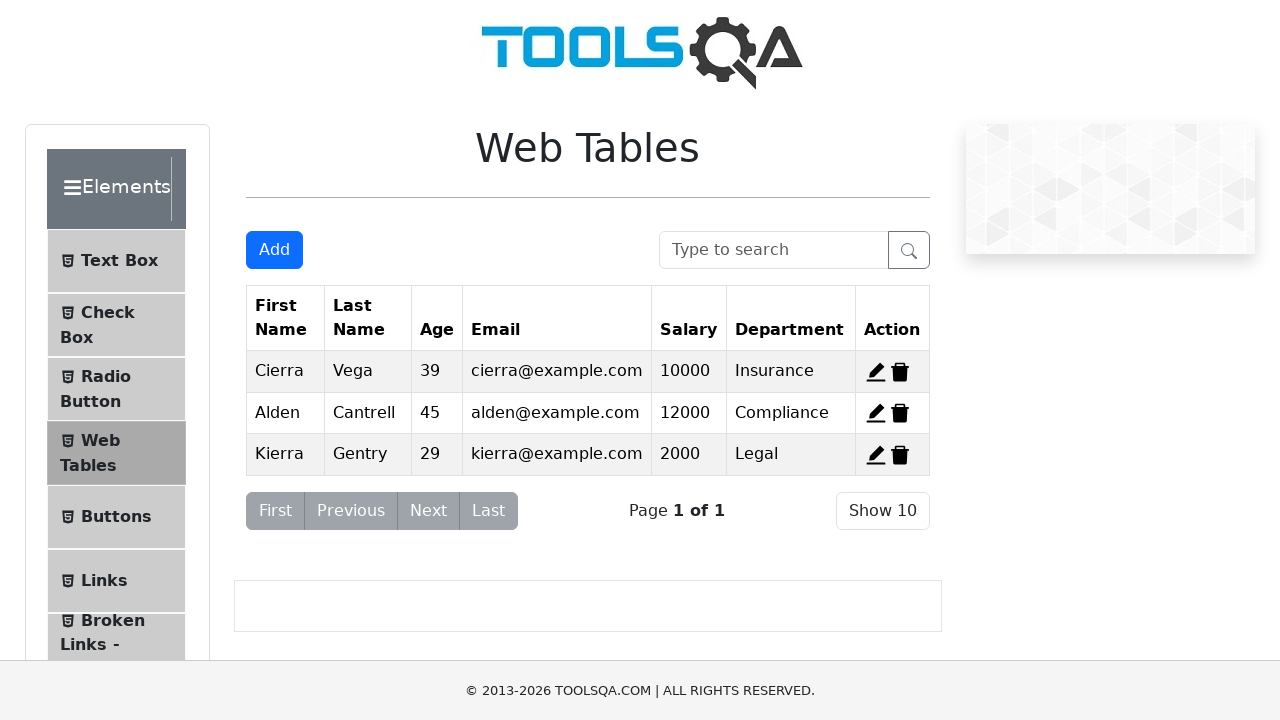

Clicked Add button to open registration form at (274, 250) on #addNewRecordButton
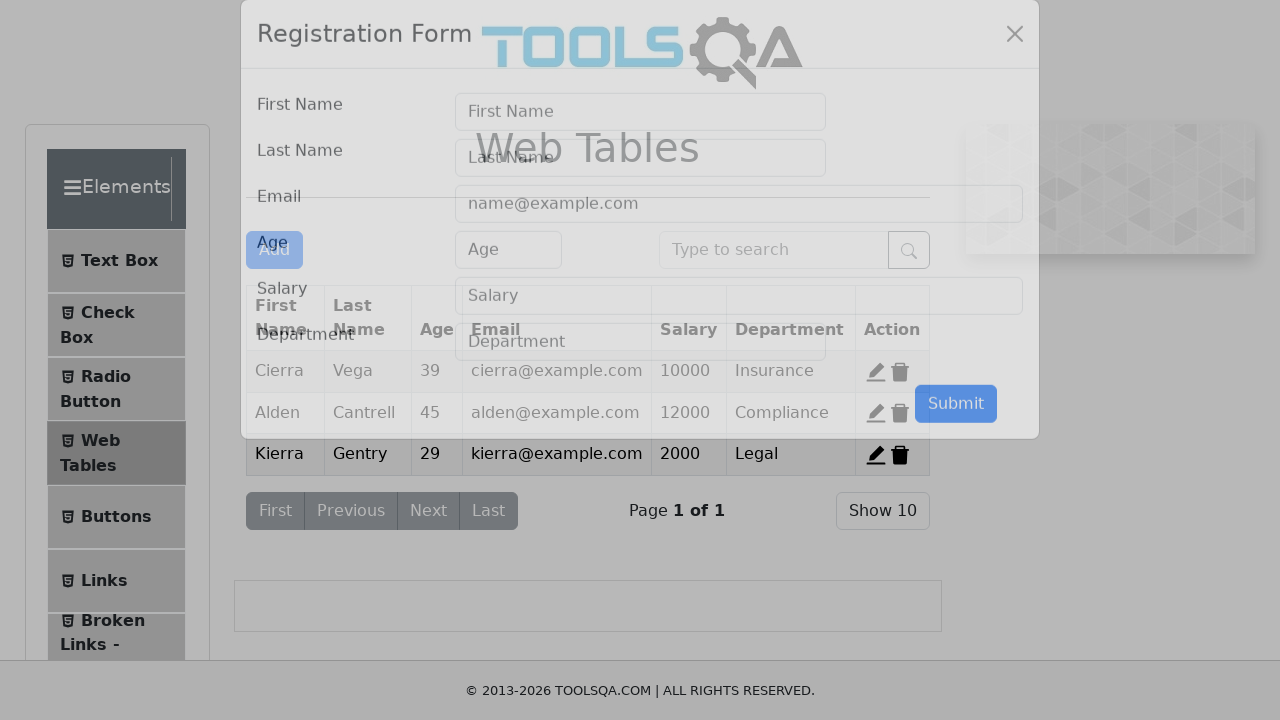

Form modal appeared
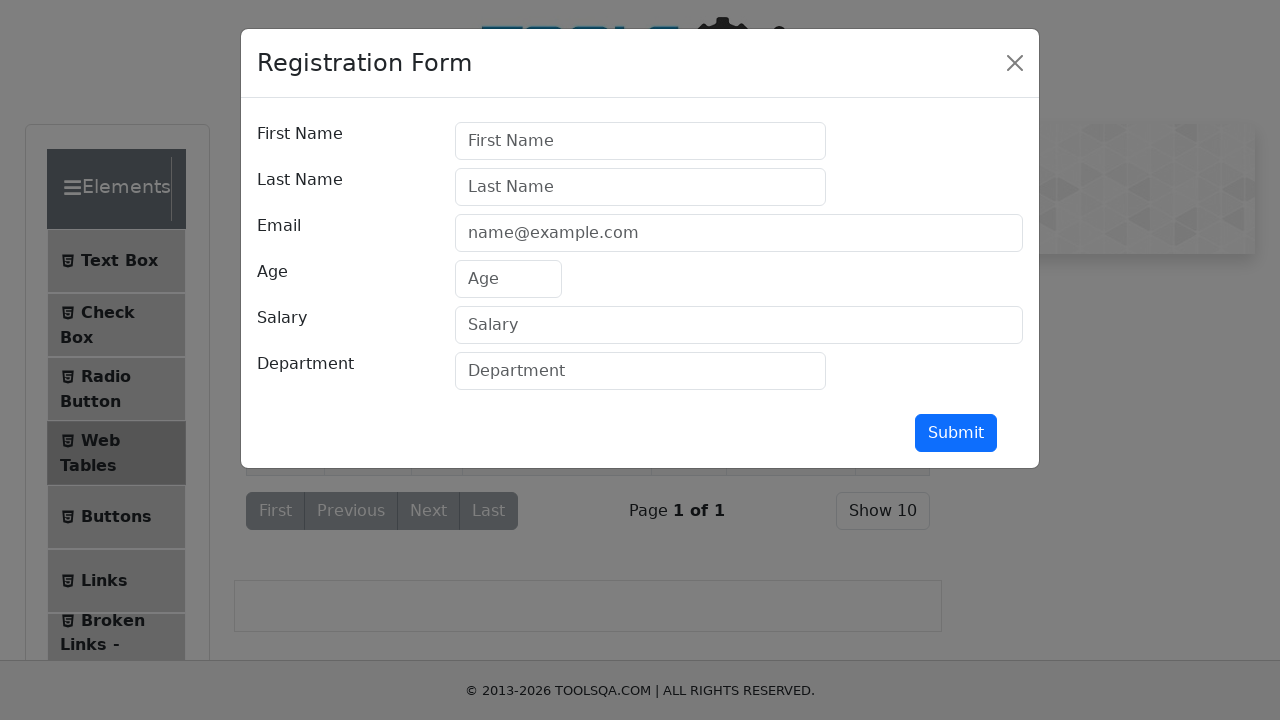

Filled first name field with special characters 'Ahed@%' on #firstName
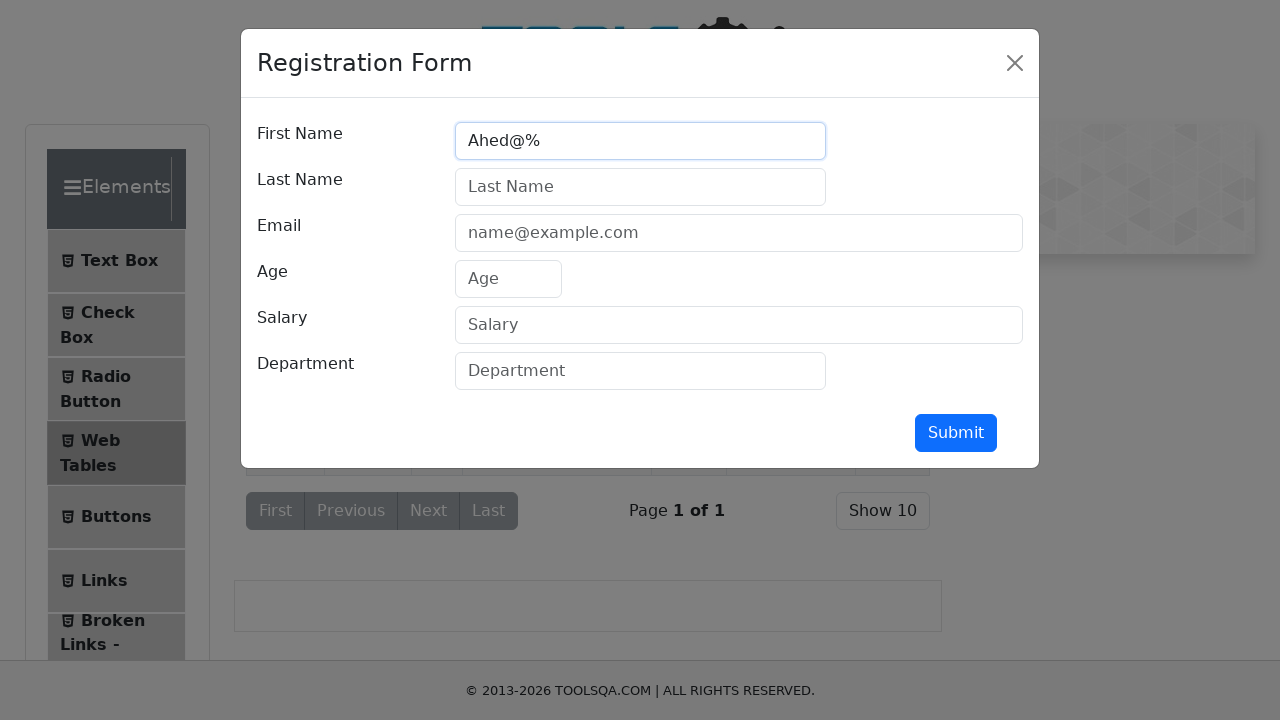

Filled last name field with 'Martinez' on #lastName
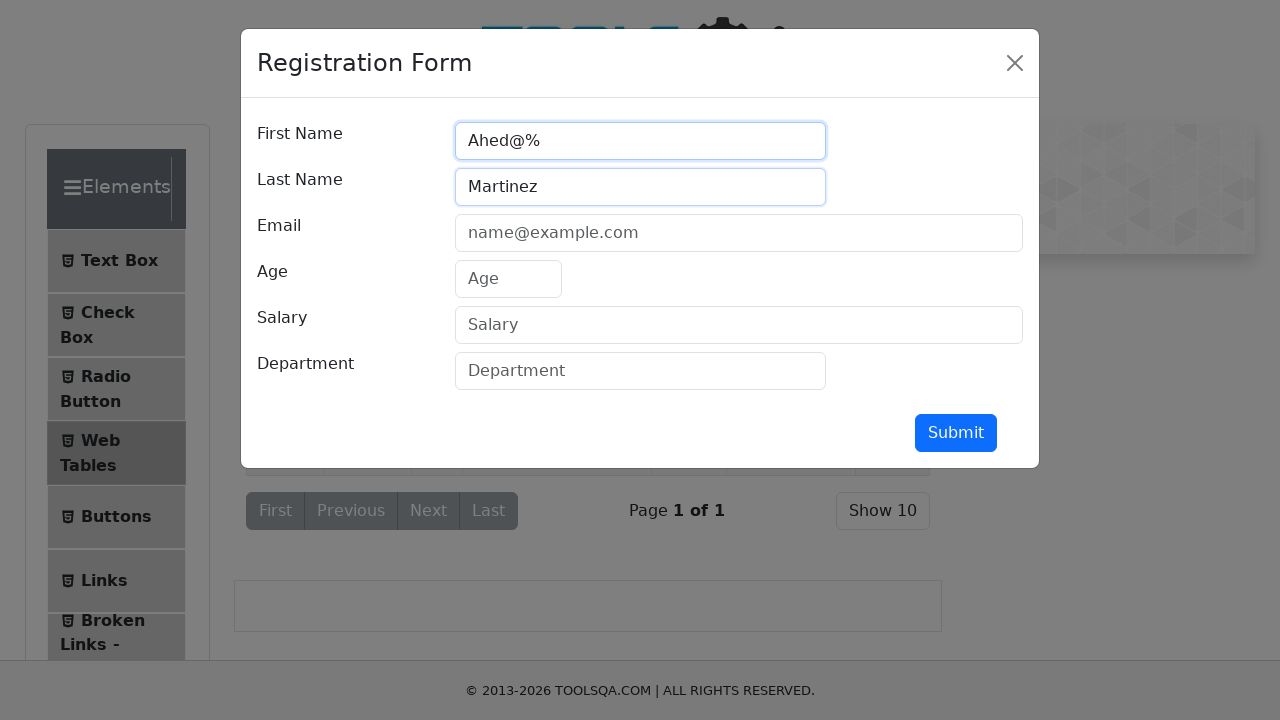

Filled email field with 'ahed.m@company.com' on #userEmail
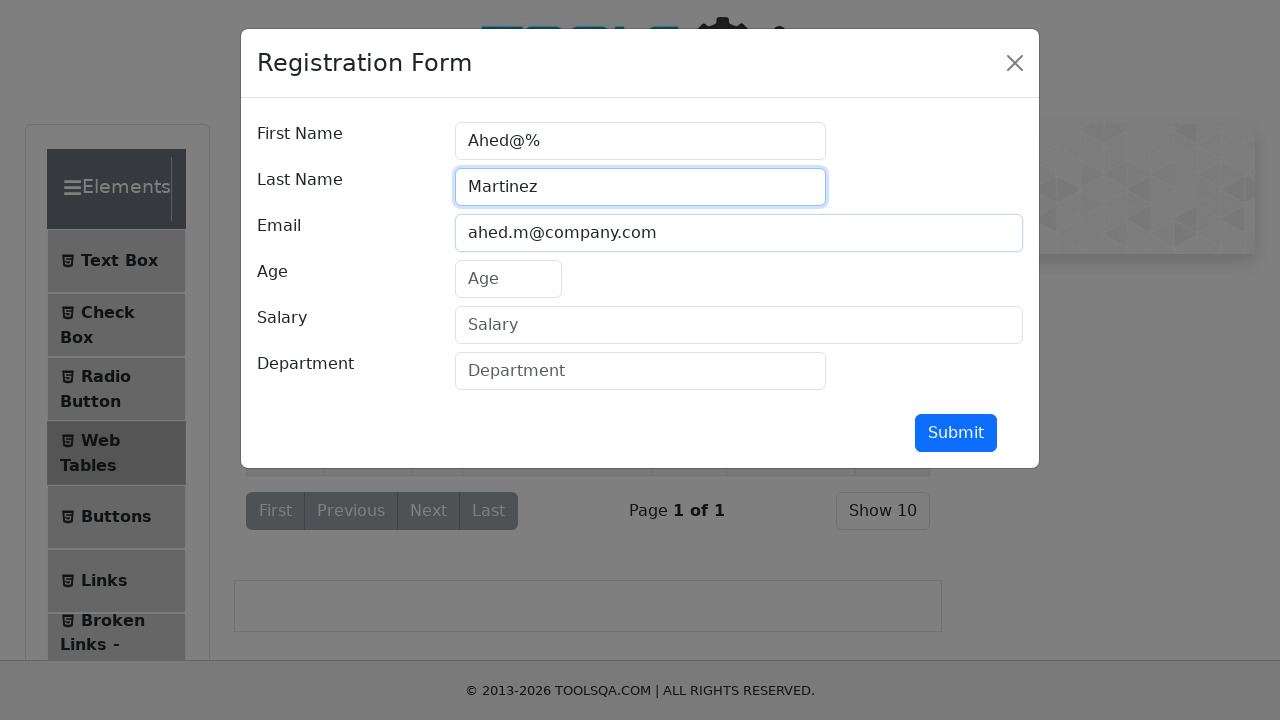

Filled age field with '31' on #age
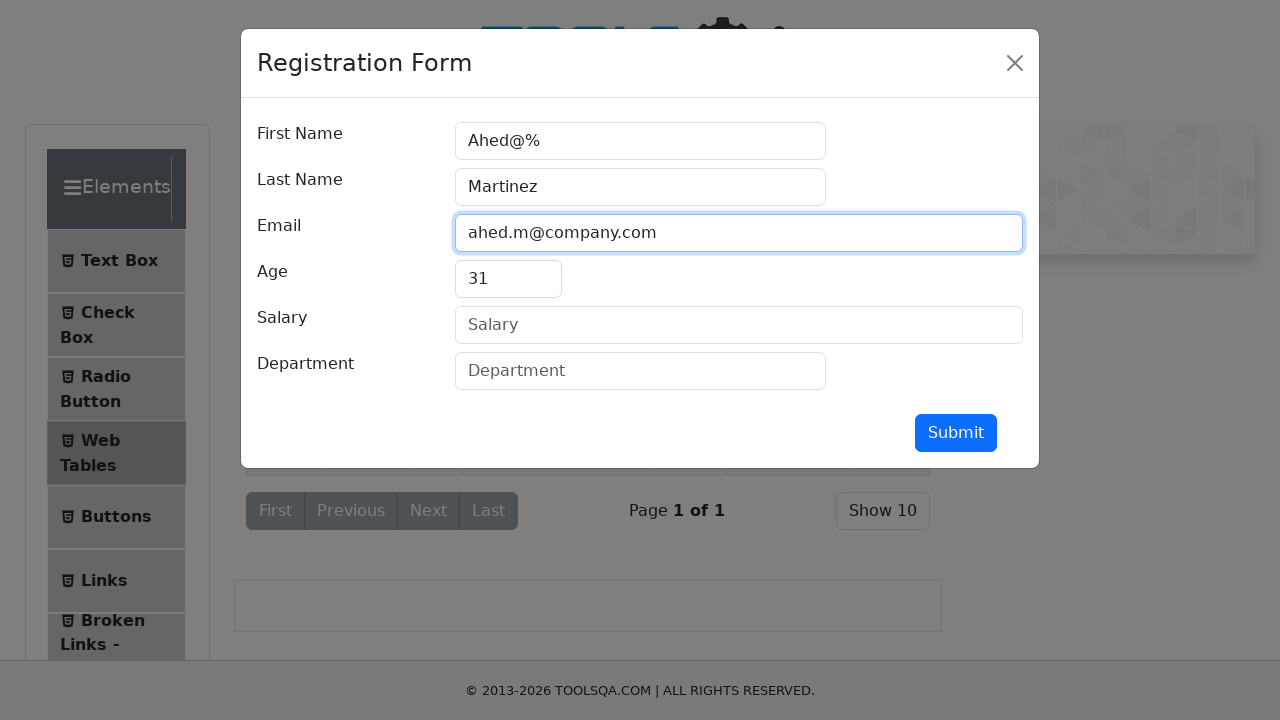

Filled salary field with '58000' on #salary
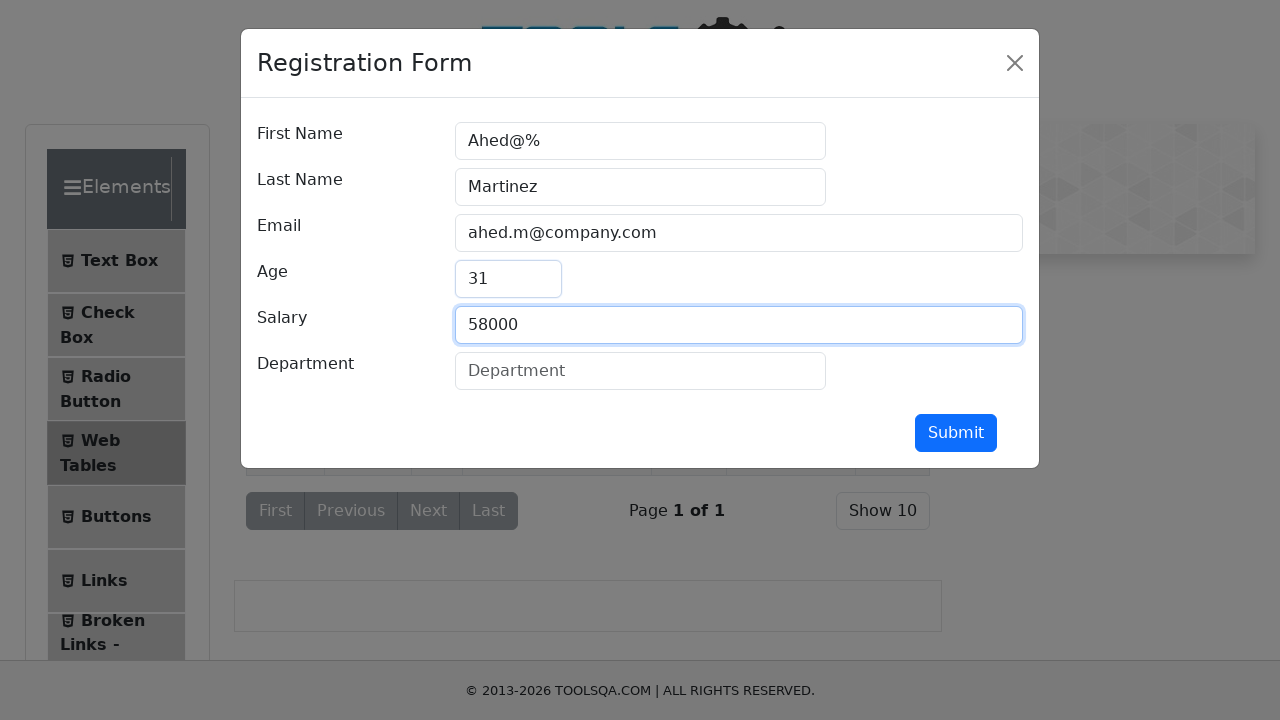

Filled department field with 'Legal' on #department
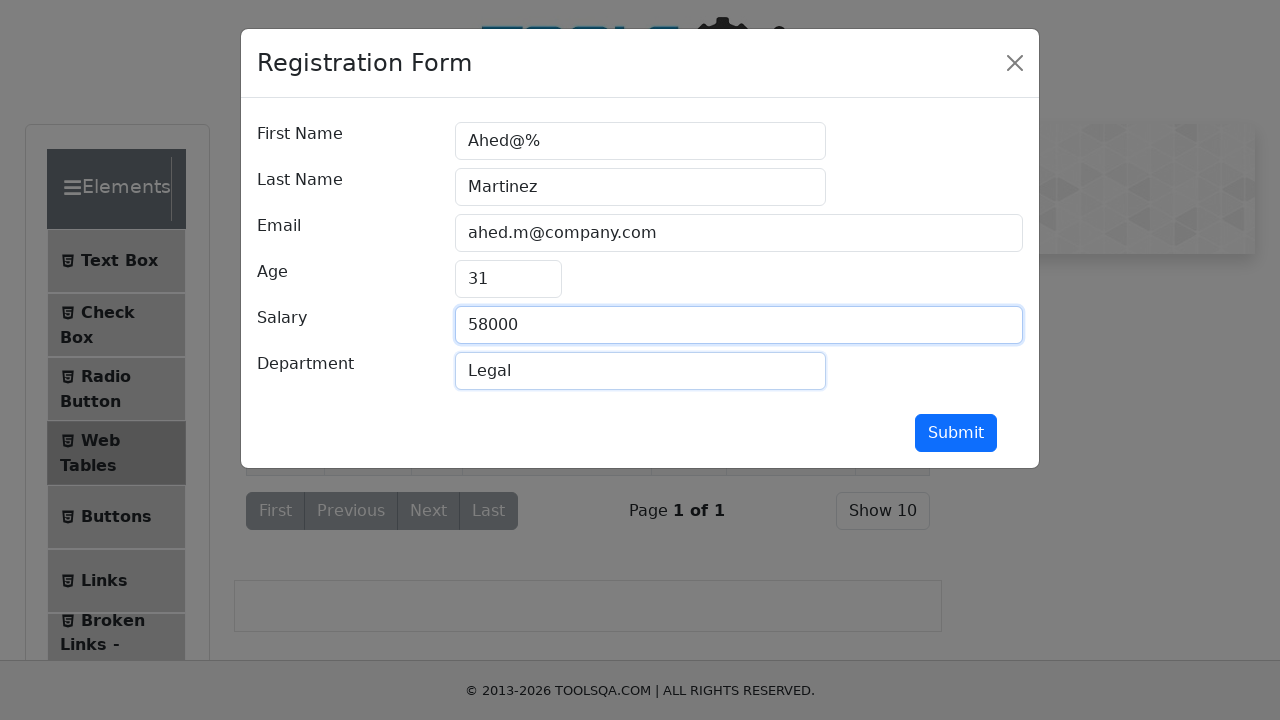

Clicked submit button to add employee at (956, 433) on #submit
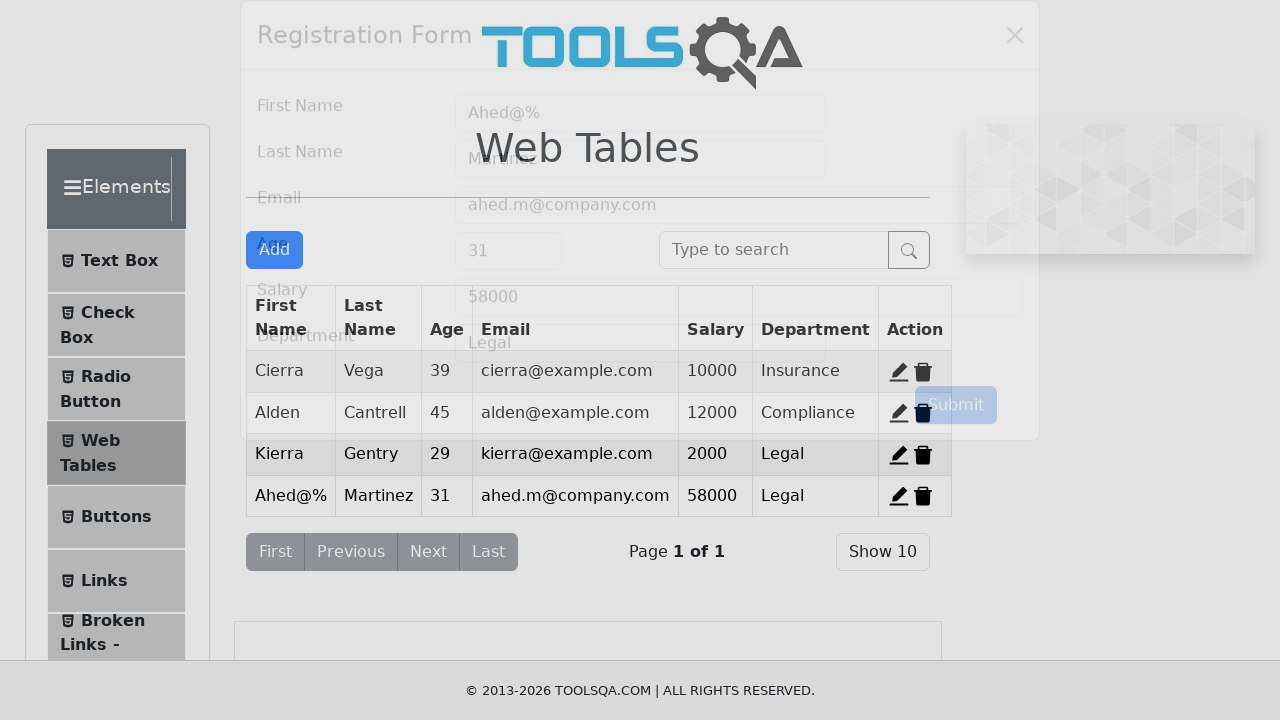

Form modal closed and employee with special characters in name was successfully added
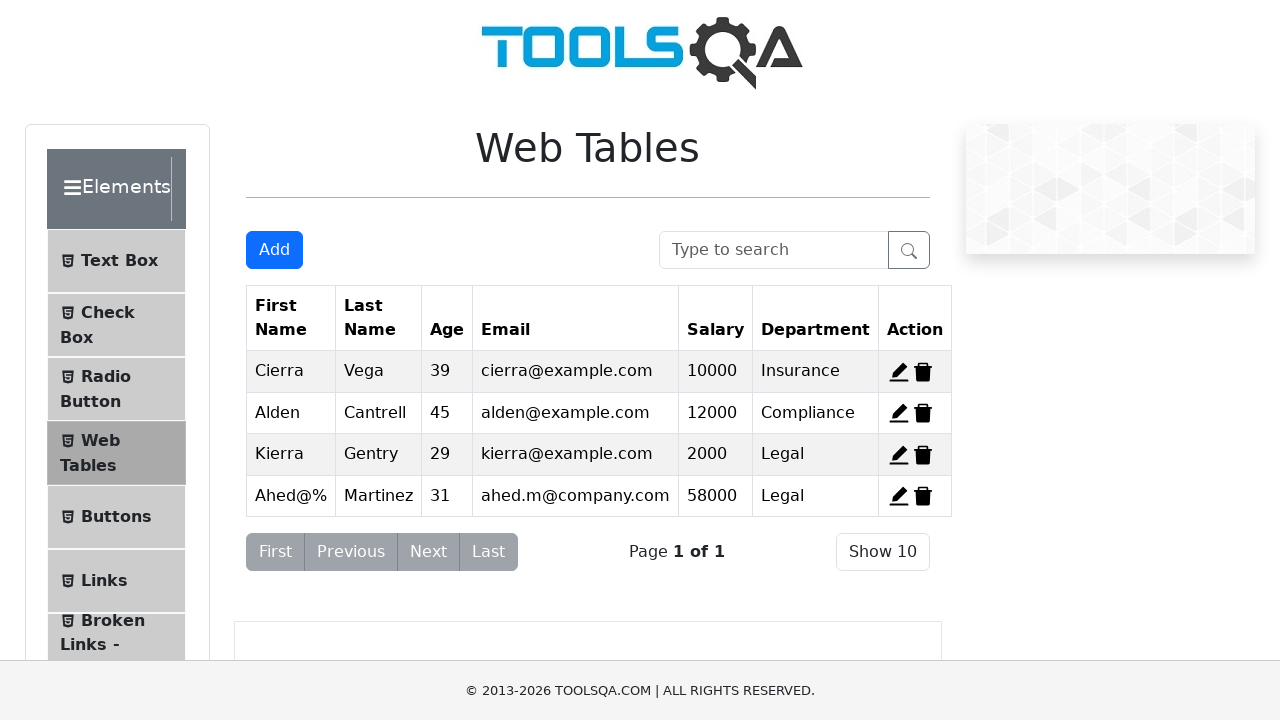

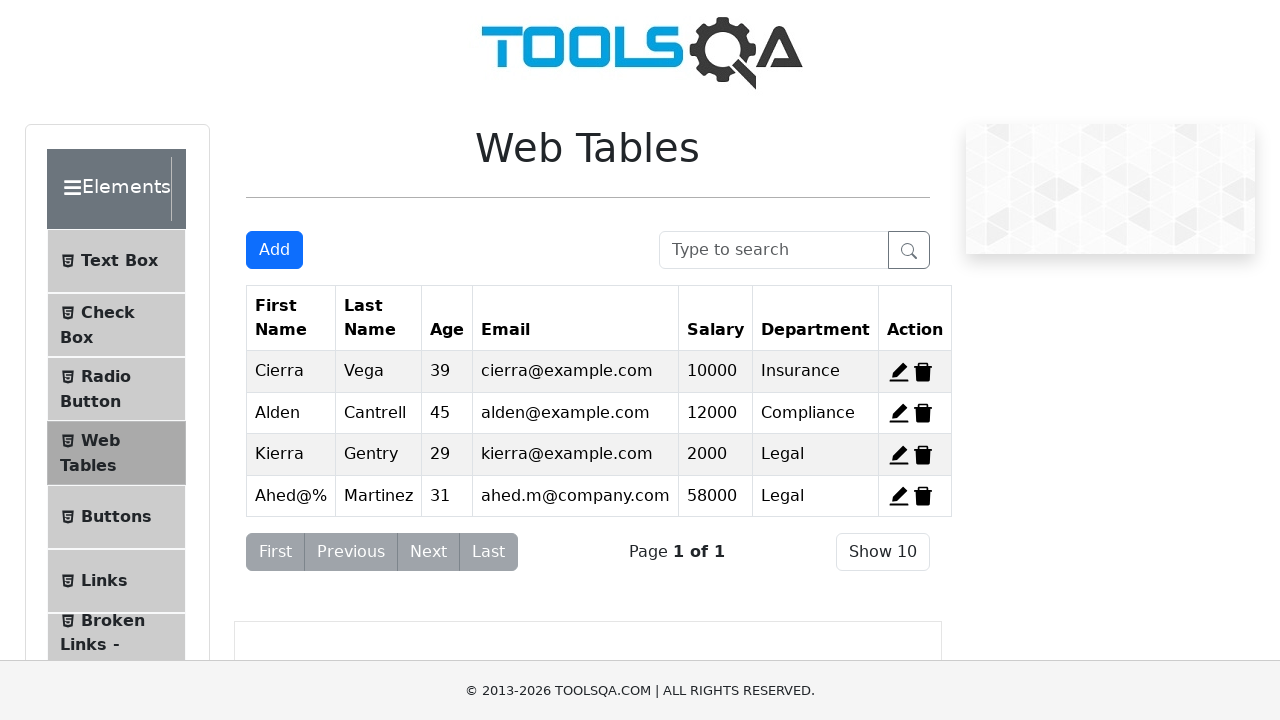